Tests sortable list functionality by moving the first list item down one position and verifying the order change.

Starting URL: http://demoqa.com/sortable

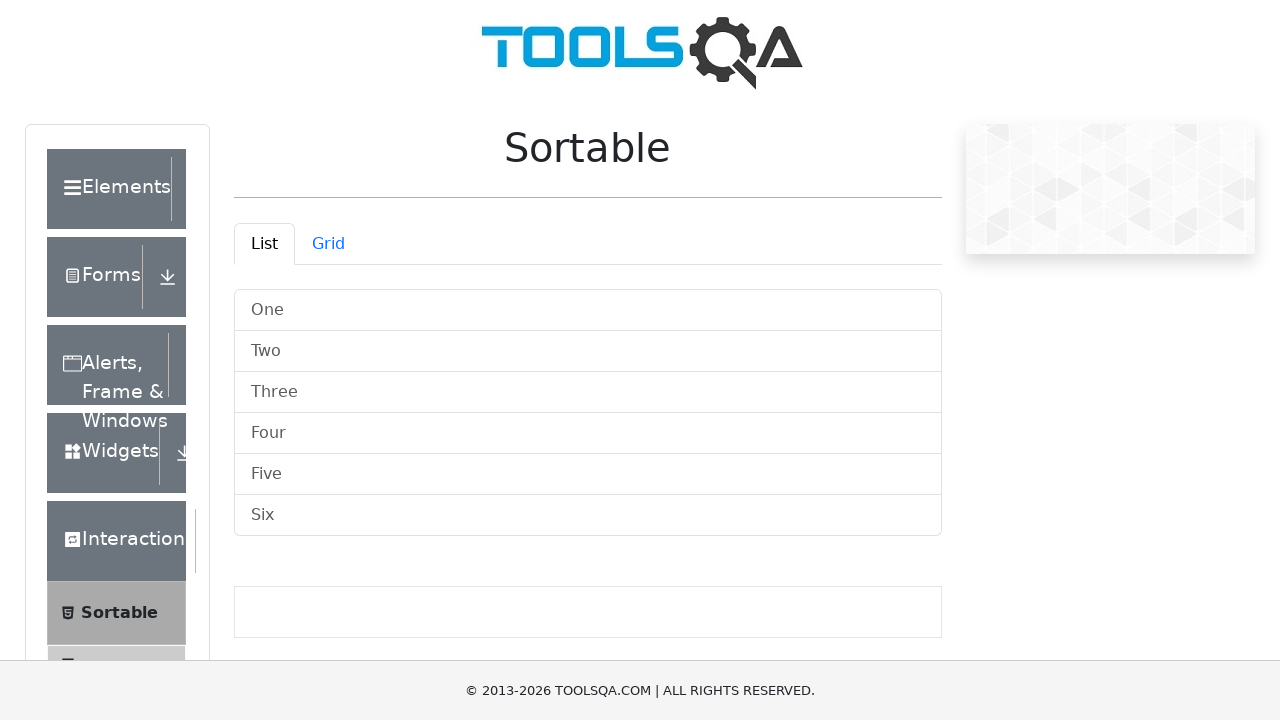

Waited for list items to be visible in the List tab
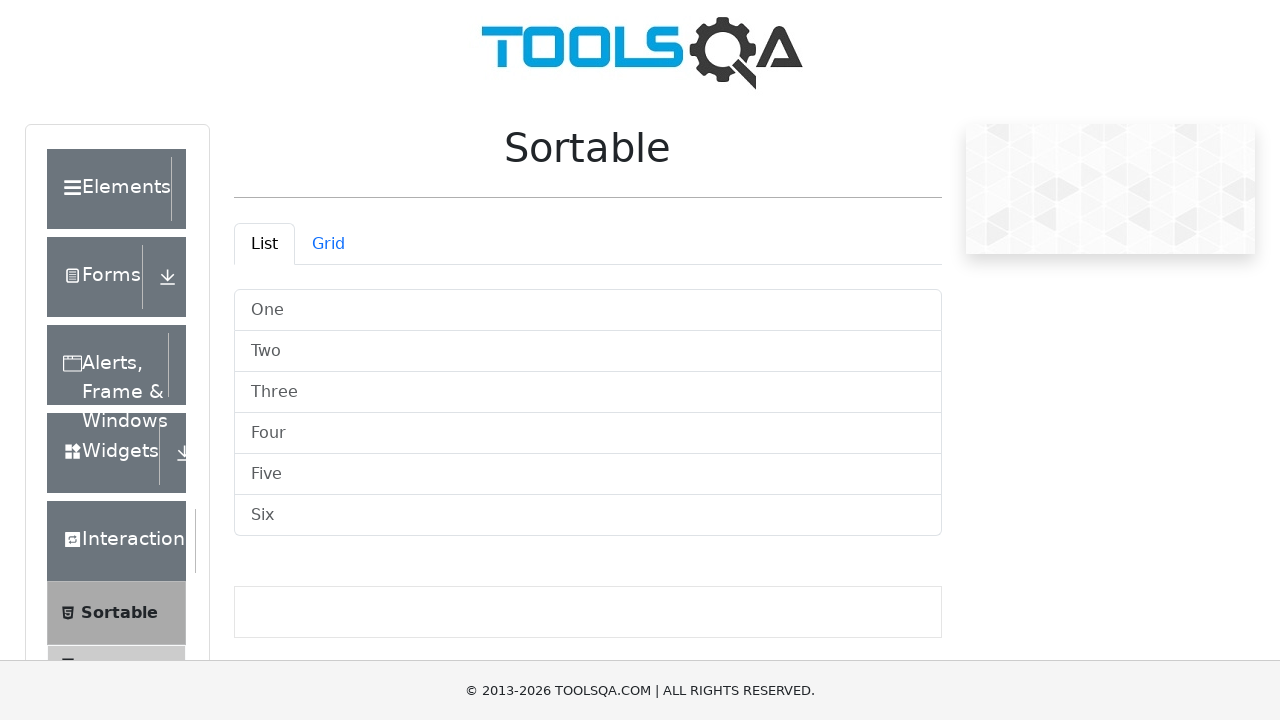

Located all list items in the sortable list
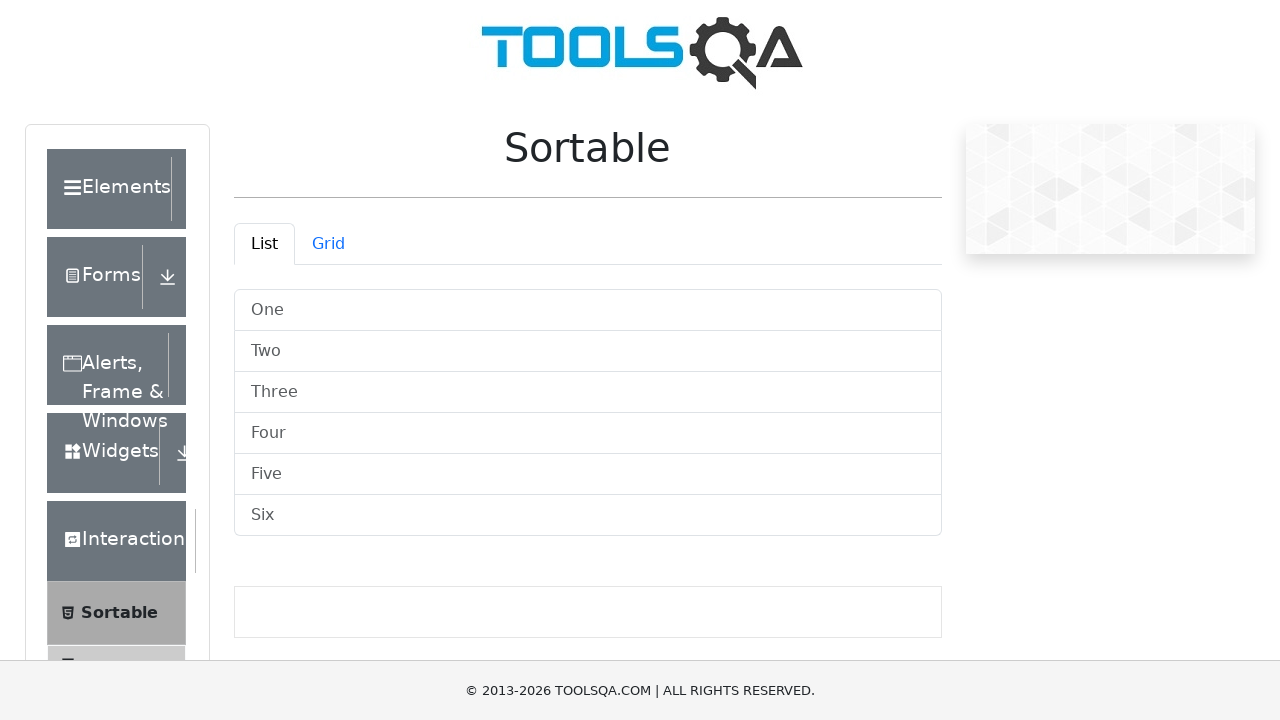

Retrieved the first list item
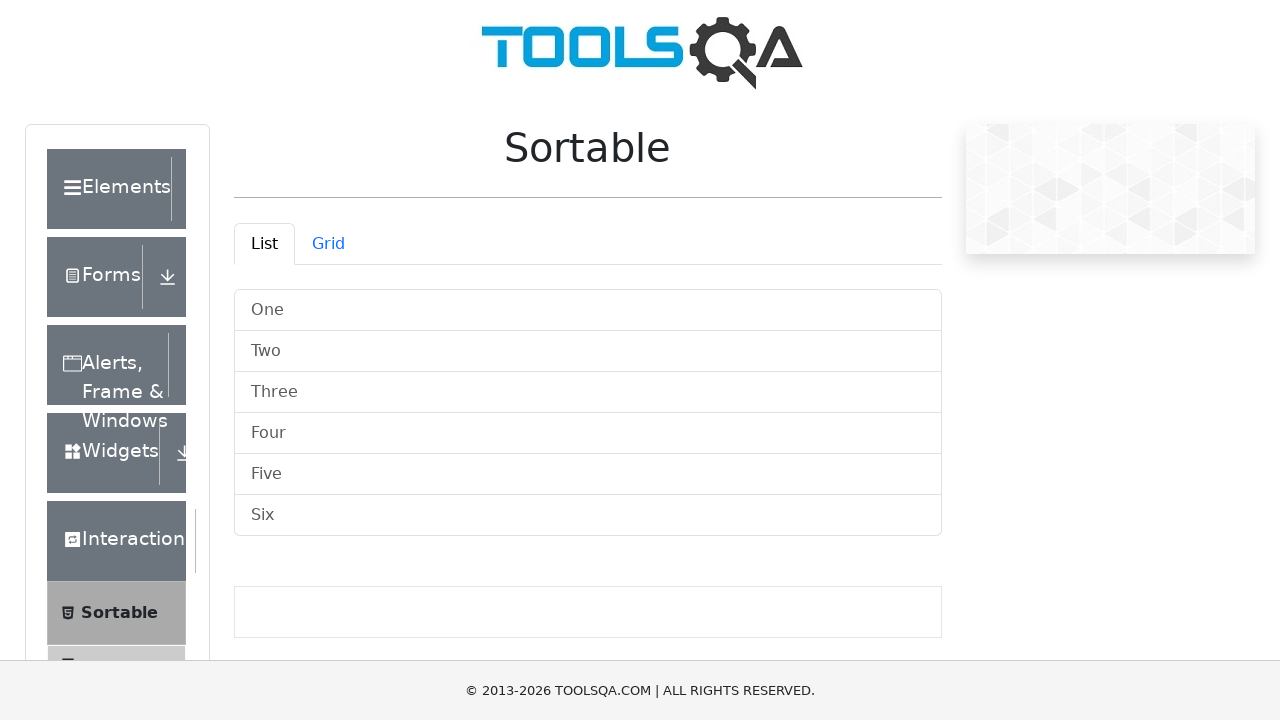

Retrieved the second list item
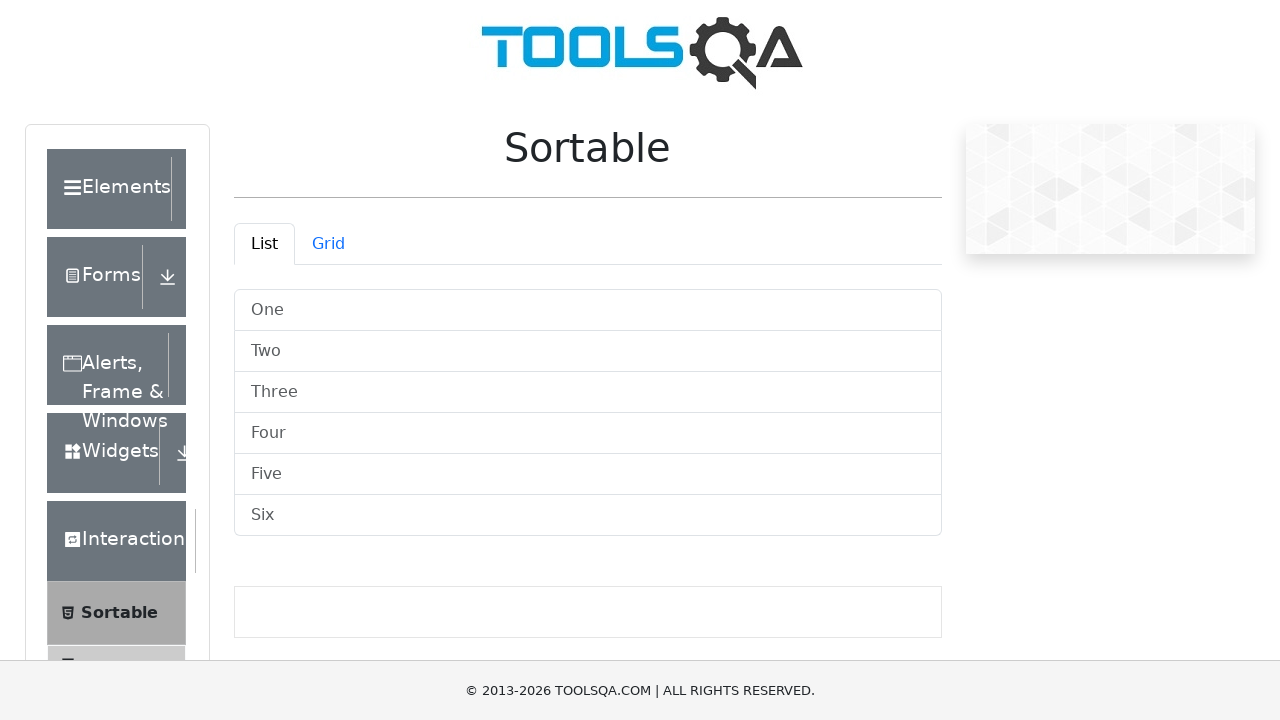

Dragged the first list item down to the position of the second item at (588, 352)
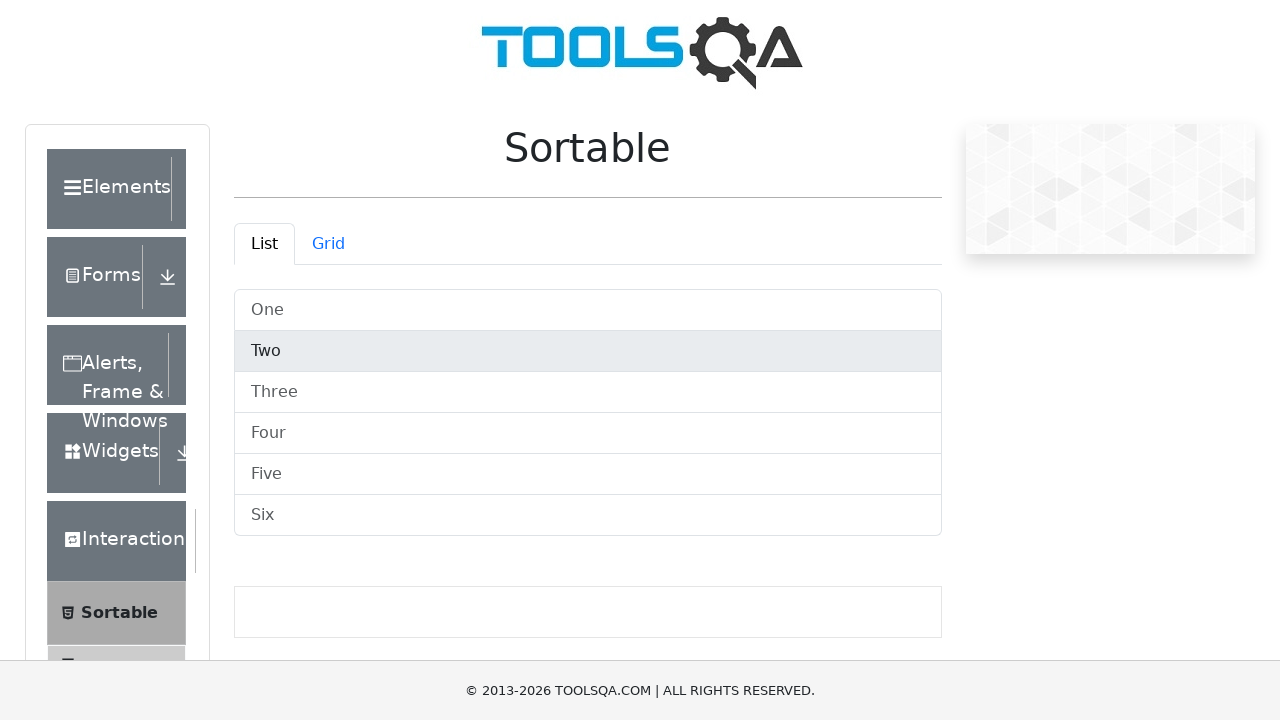

Waited 500ms for the DOM to update after drag operation
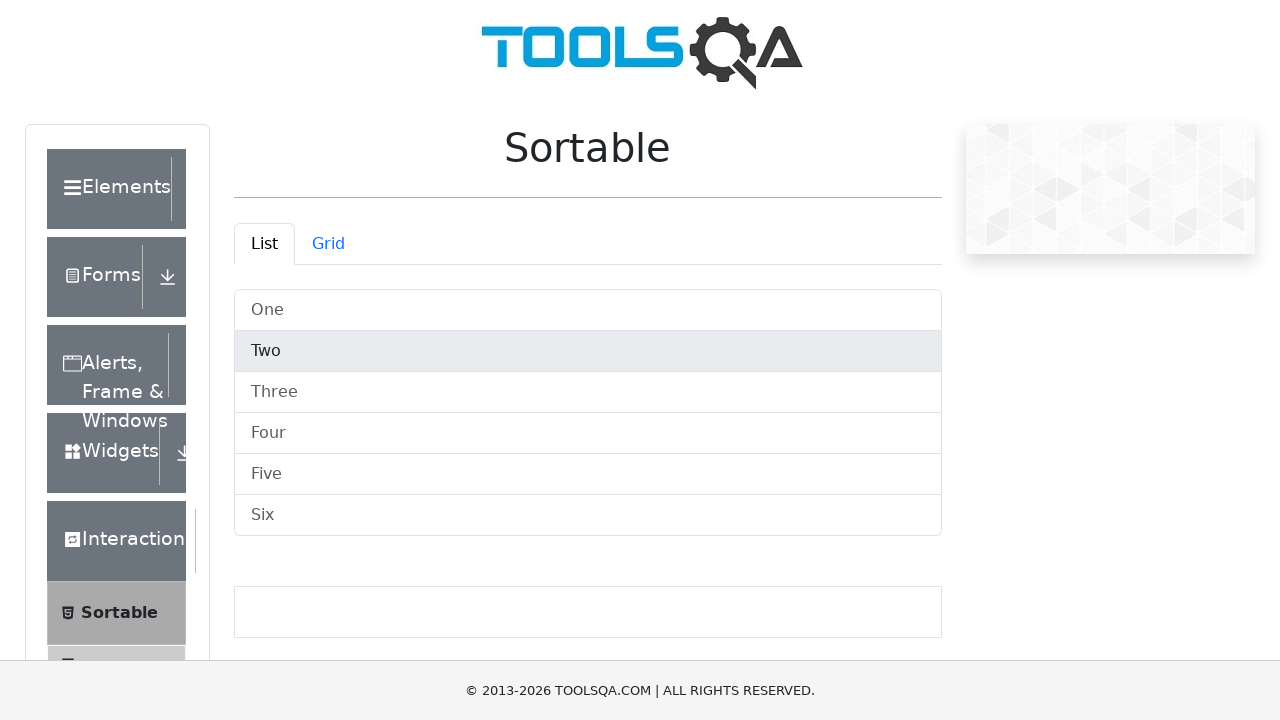

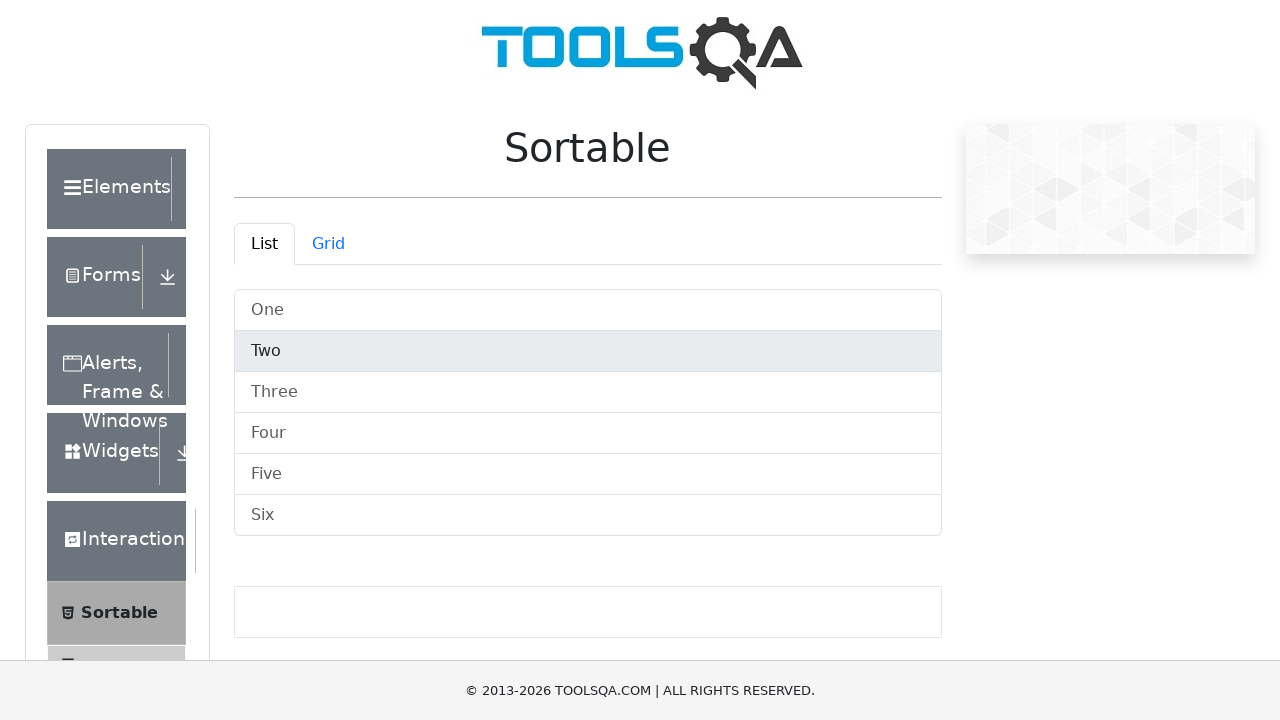